Tests Python.org search functionality by searching for "pycon" and verifying results are displayed

Starting URL: http://www.python.org

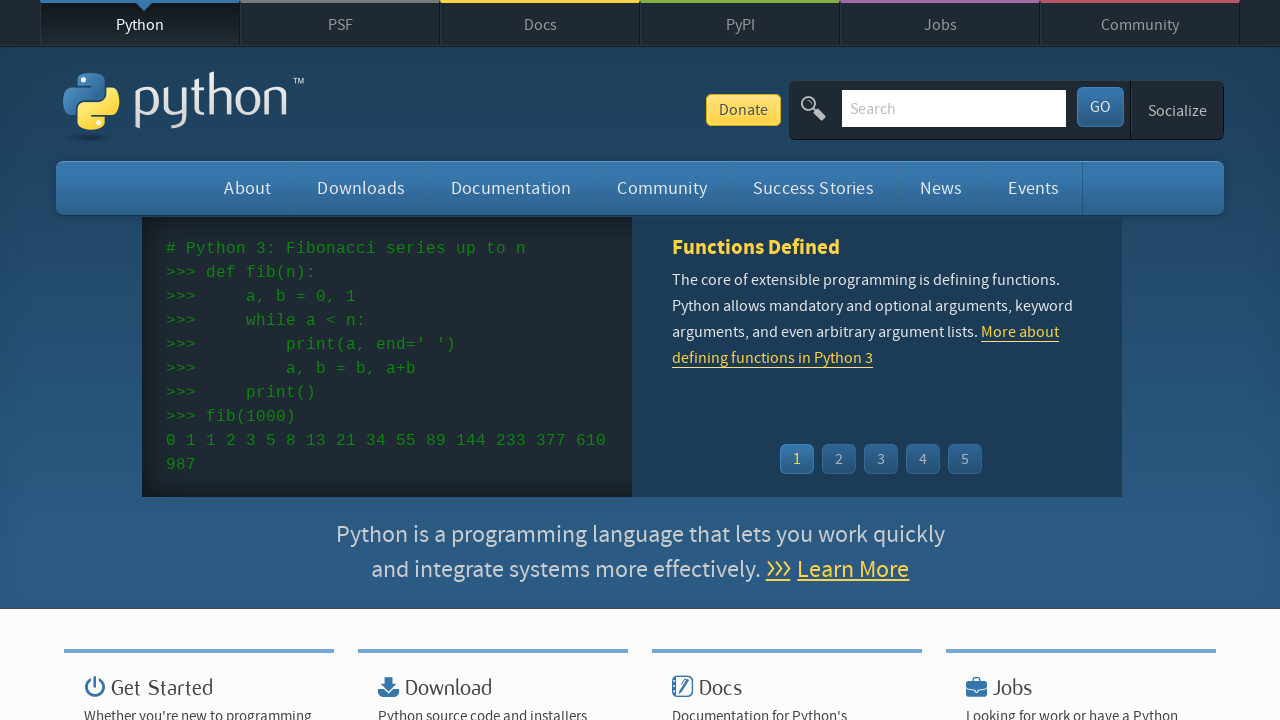

Filled search field with 'pycon' on input[name='q']
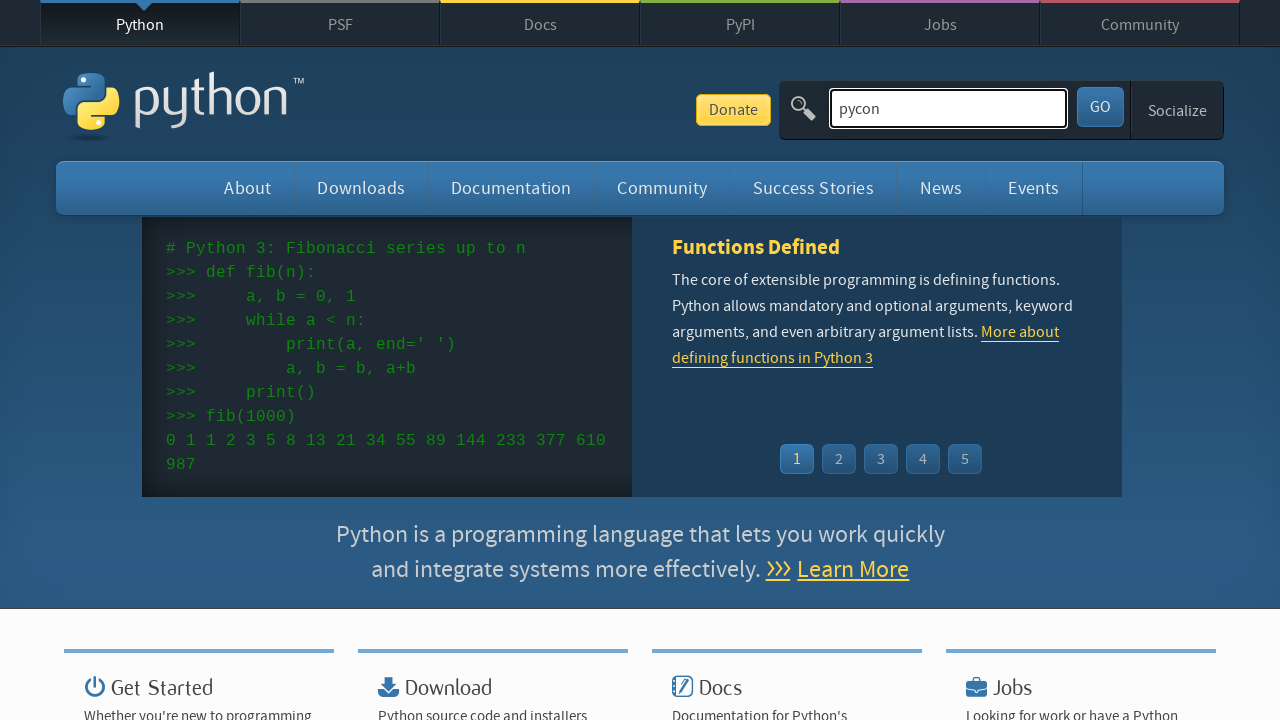

Submitted search by pressing Enter on input[name='q']
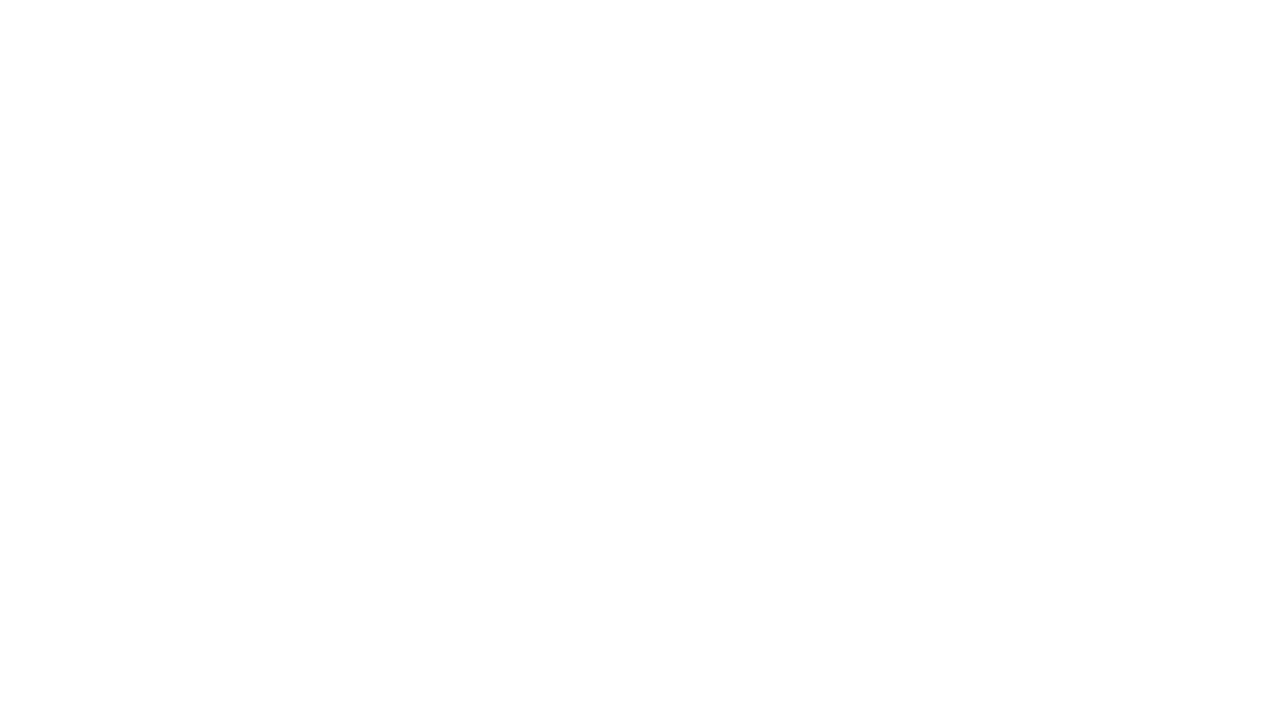

Waited for network to be idle after search
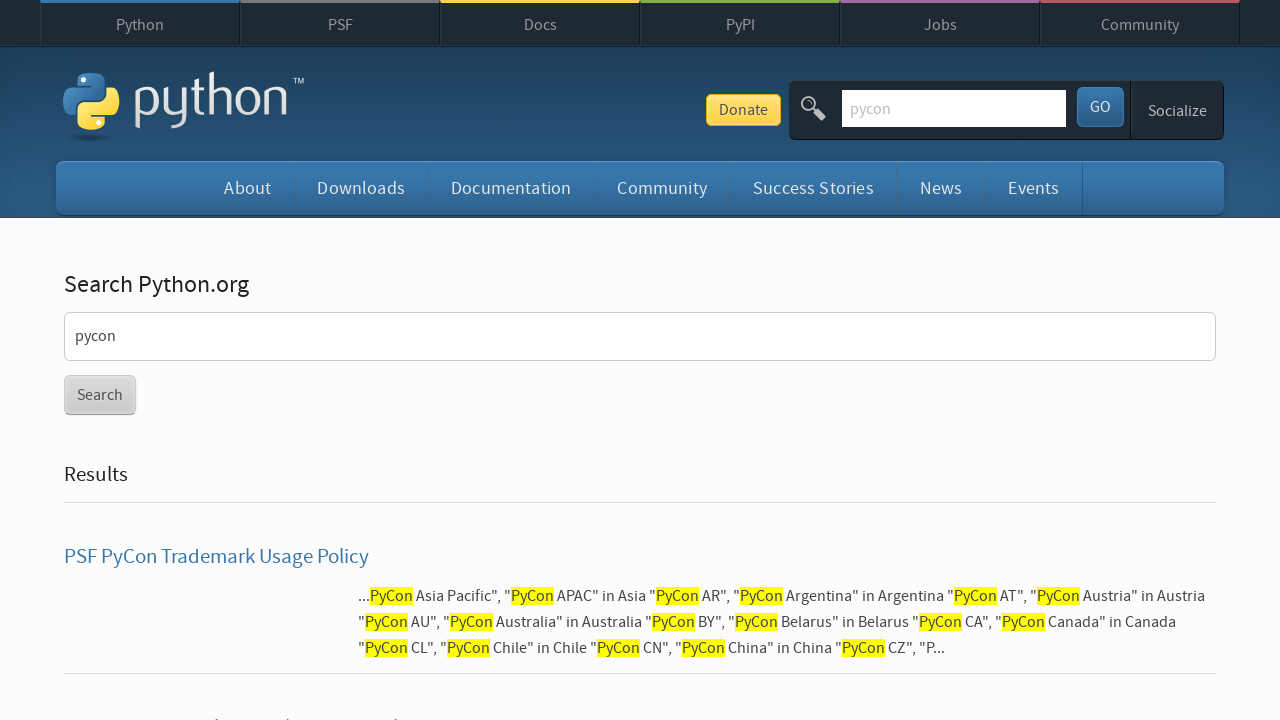

Verified search results are displayed (no 'No results found' message)
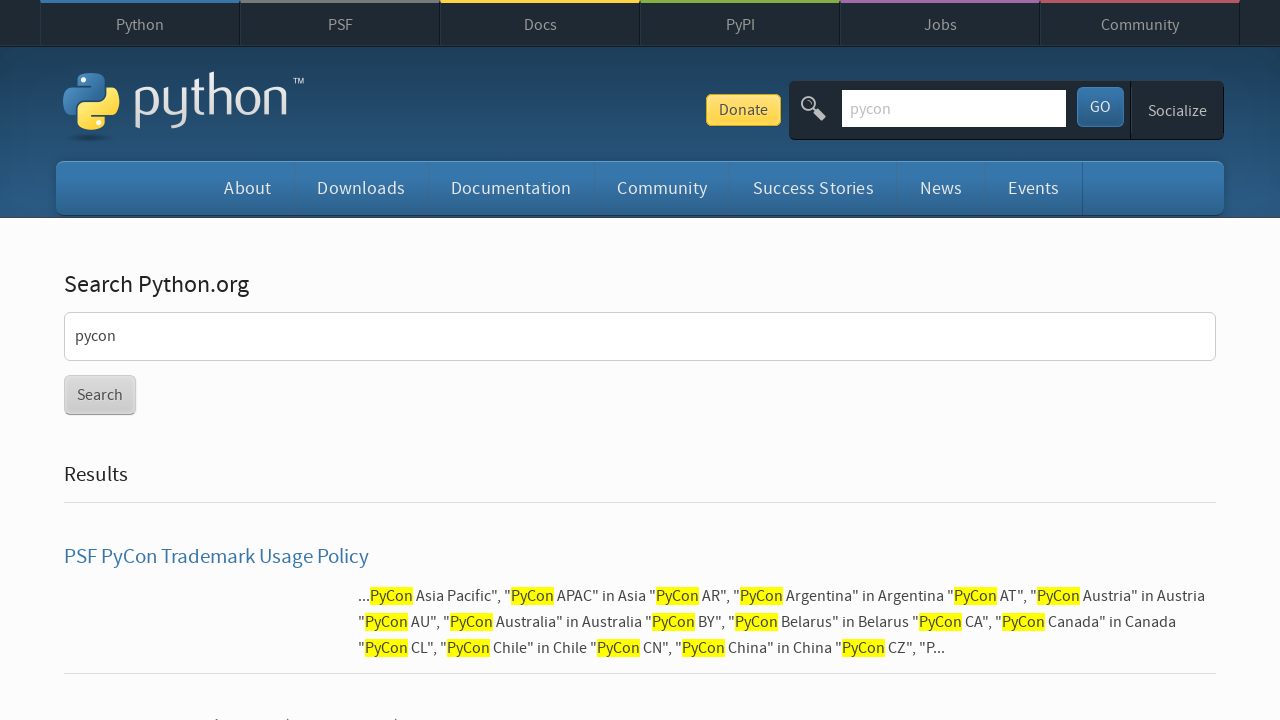

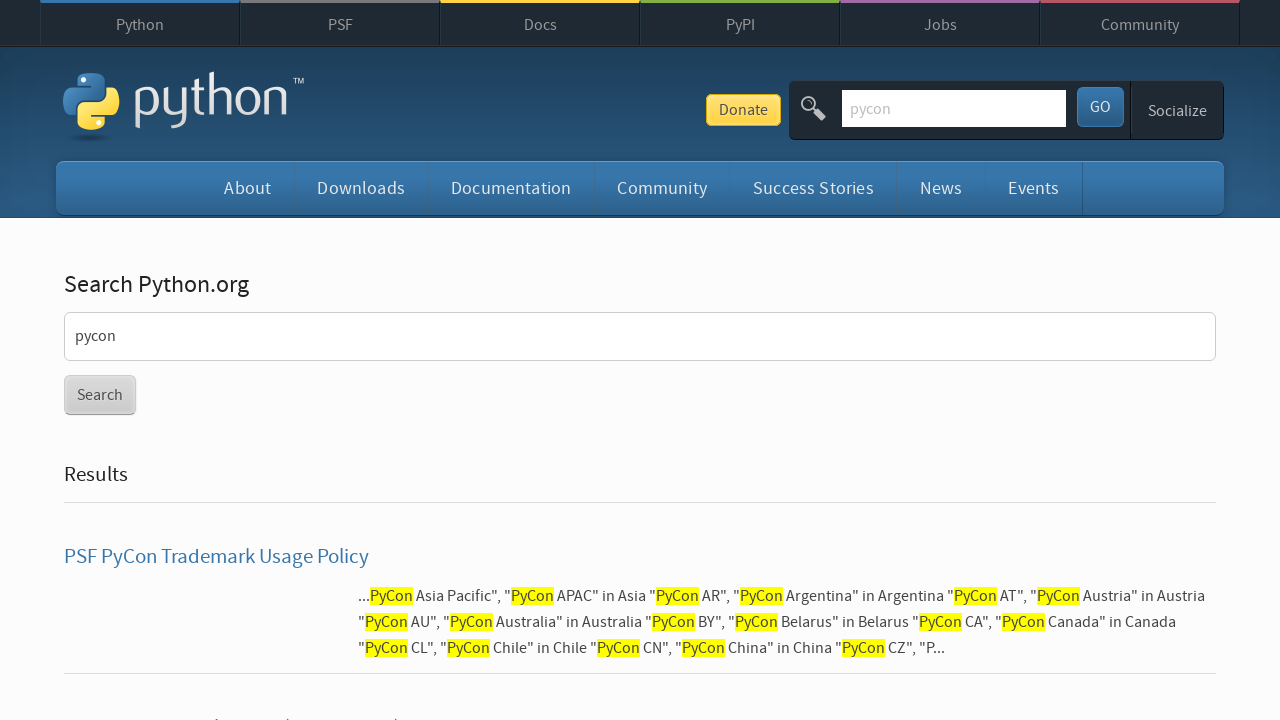